Navigates to the Rahul Shetty Academy Selenium Practice offers page and waits for content to load

Starting URL: https://rahulshettyacademy.com/seleniumPractise/#/offers

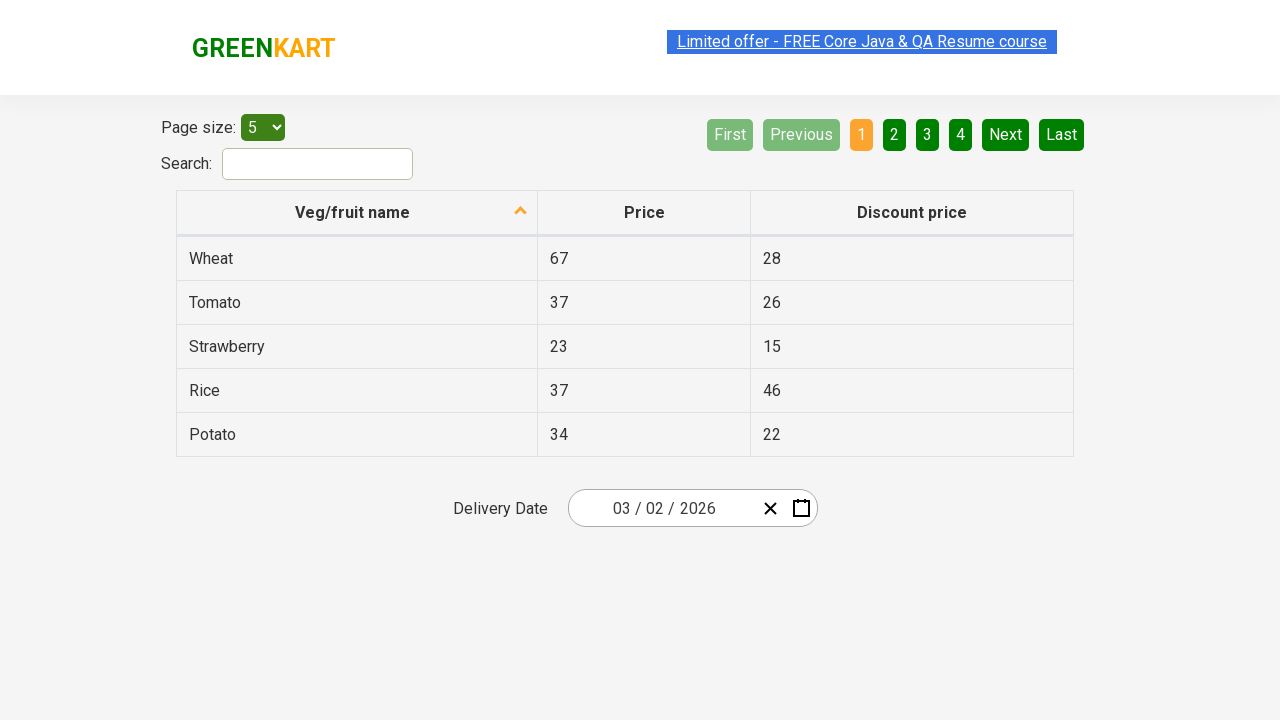

Waited for network idle state on Rahul Shetty Academy offers page
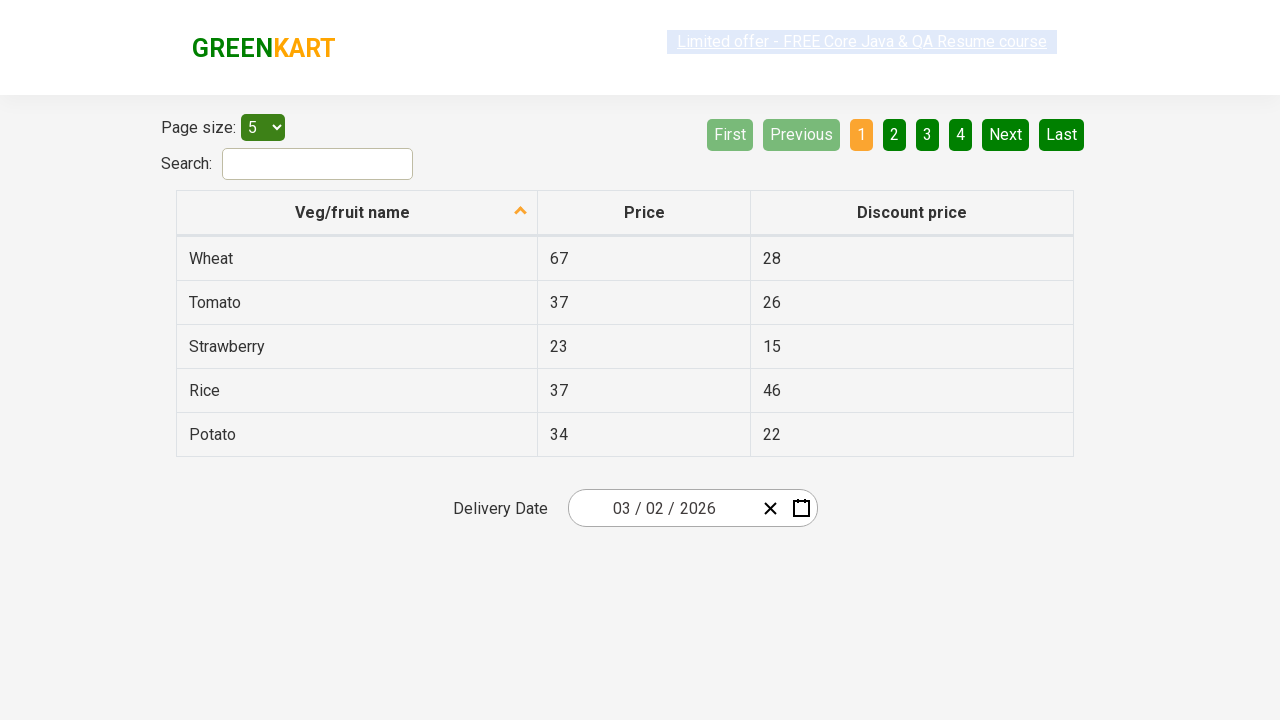

Verified offers table content loaded on page
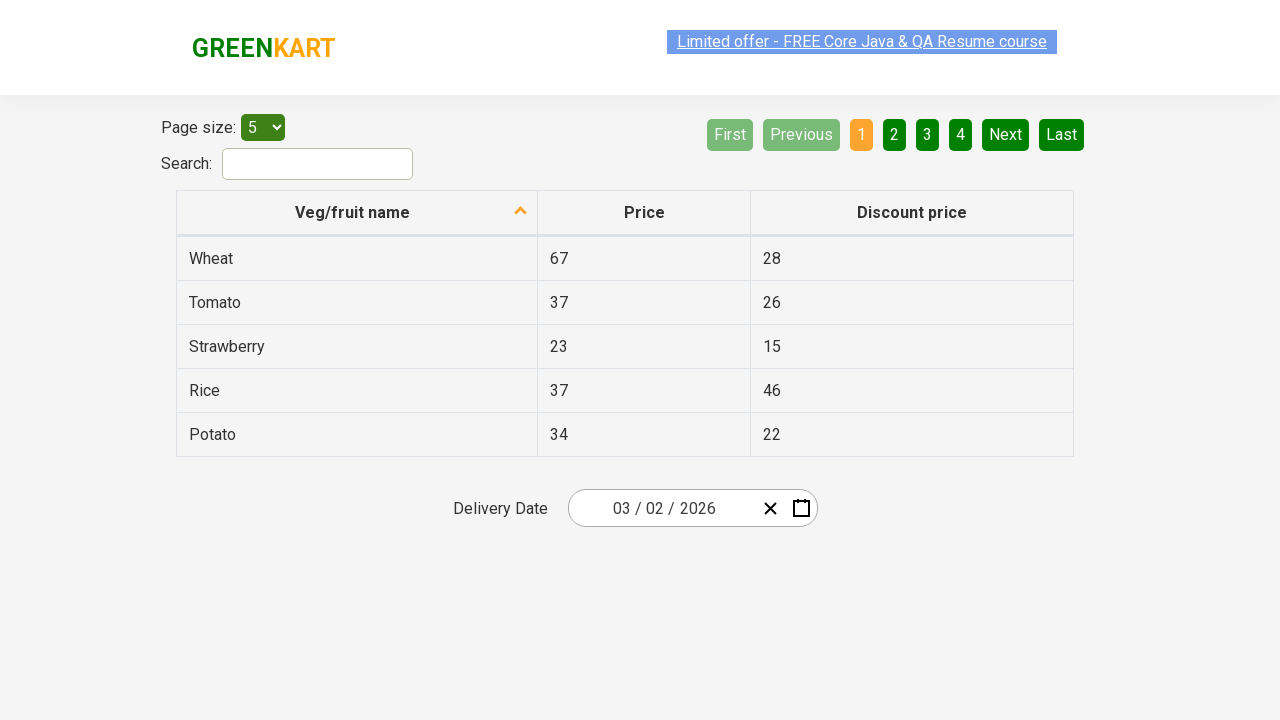

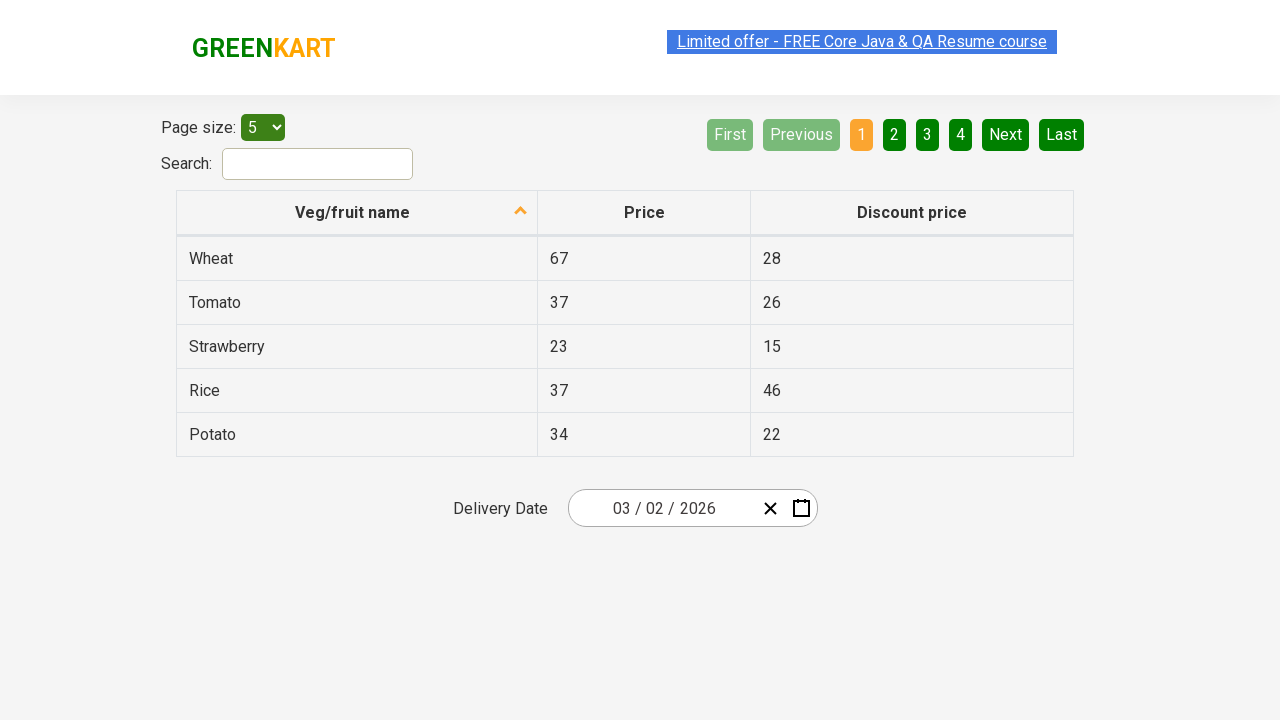